Tests opening a new window, switching to it, verifying content, and returning to original window

Starting URL: https://atidcollege.co.il/Xamples/ex_switch_navigation.html

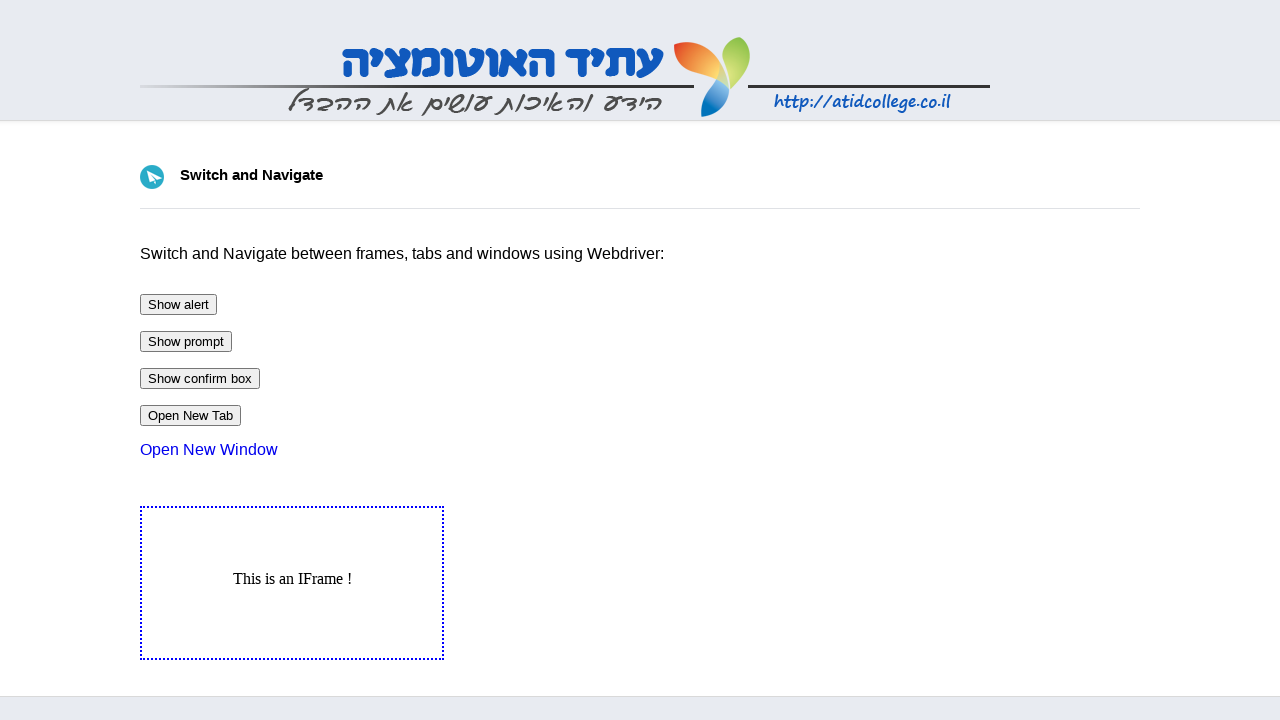

Clicked 'Open New Window' link at (209, 450) on a:text('Open New Window')
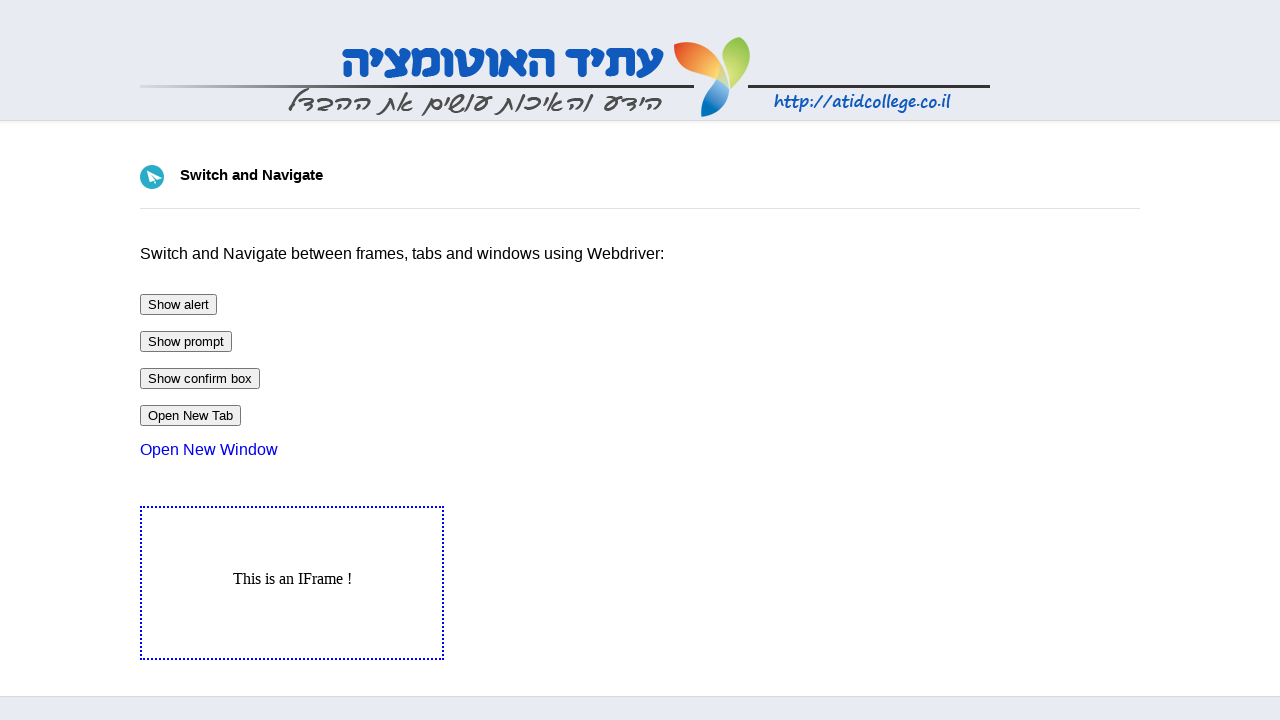

New window opened and captured
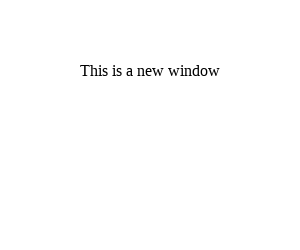

New window container element loaded
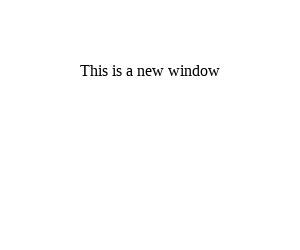

Verified new window contains expected text 'This is a new window'
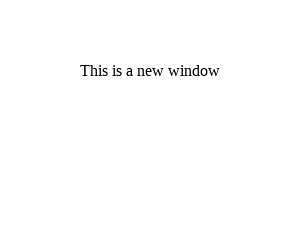

Closed new window
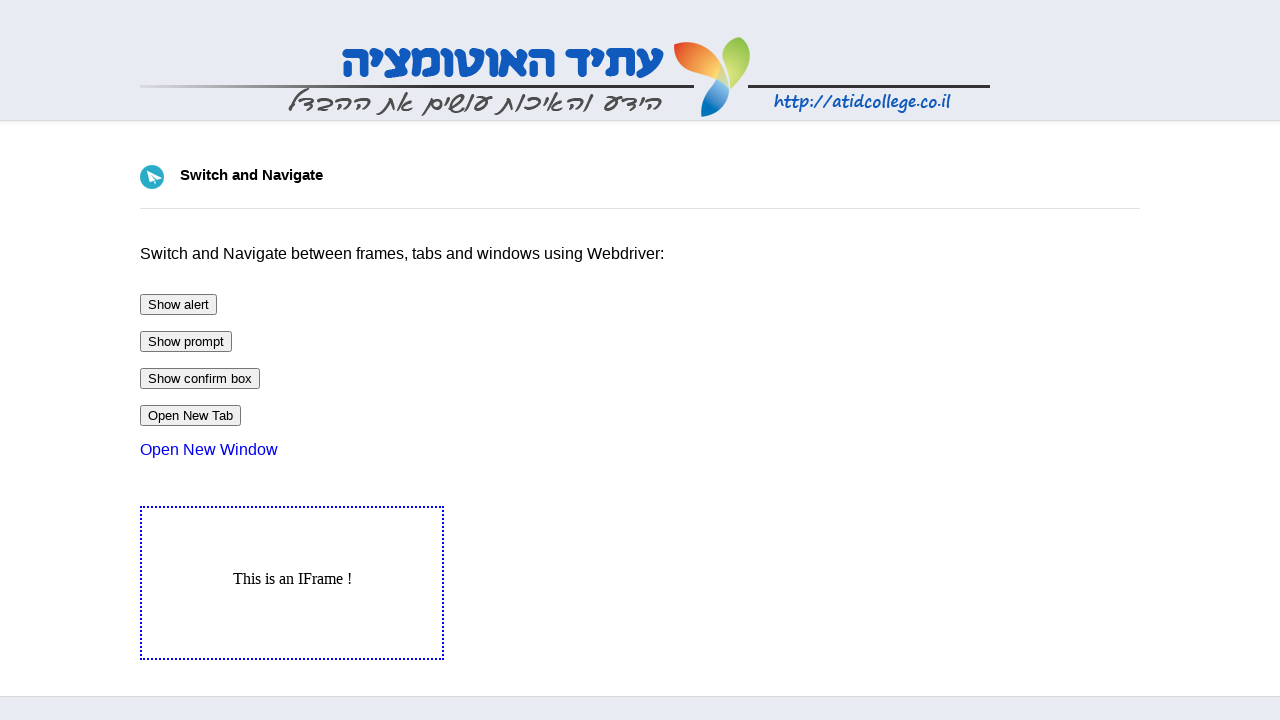

Verified original page is active with title 'Switch and Navigate'
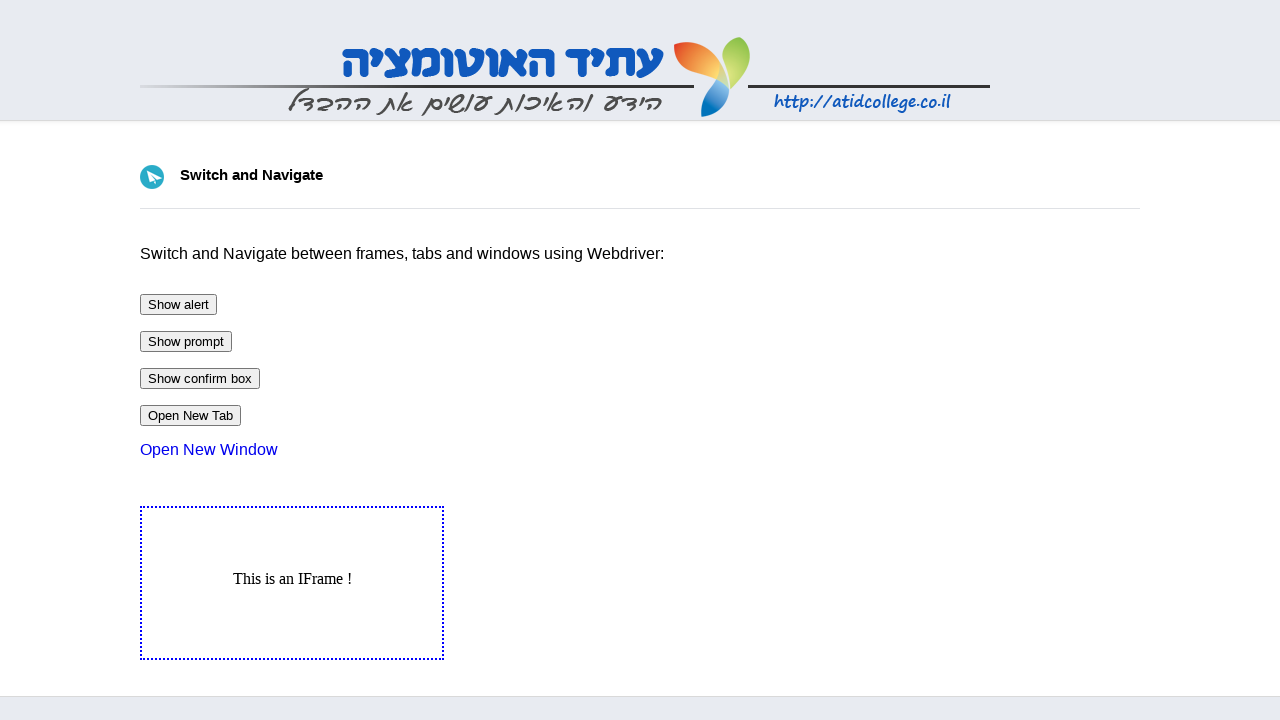

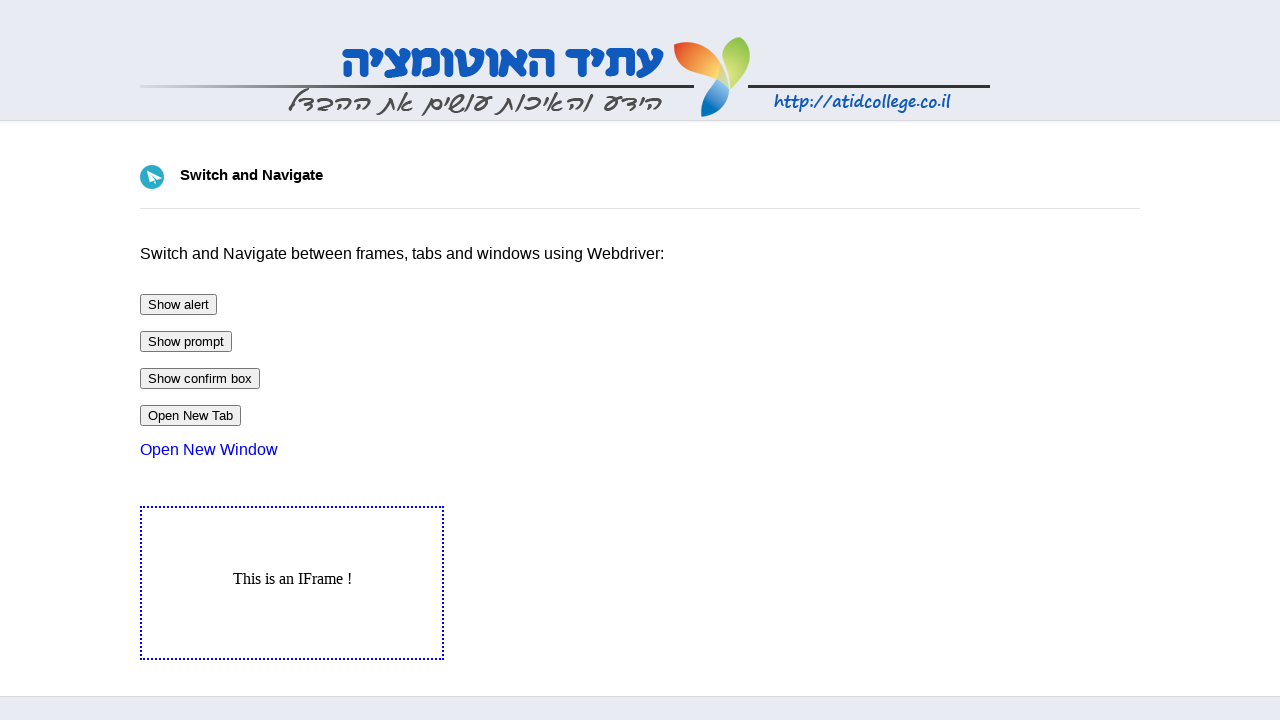